Tests dynamic element interaction by clicking a reveal button, waiting for an input to appear, and typing text into it

Starting URL: https://www.selenium.dev/selenium/web/dynamic.html

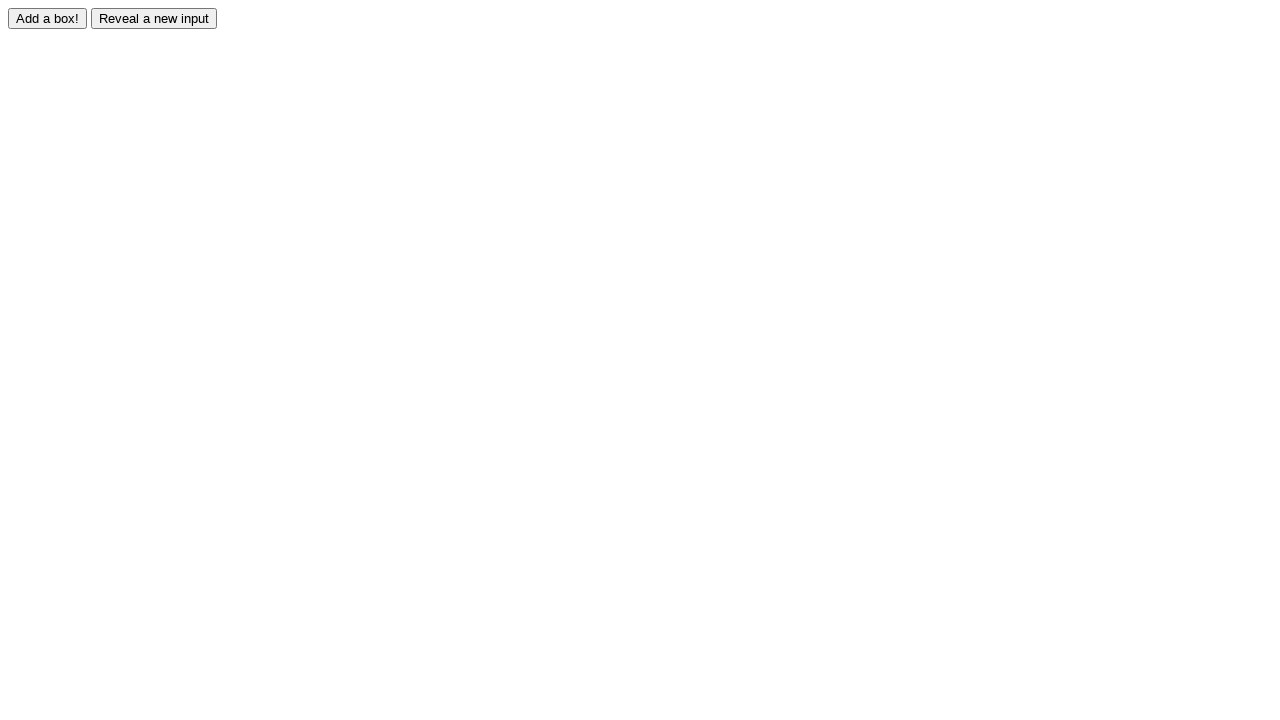

Clicked the reveal button at (154, 18) on input#reveal
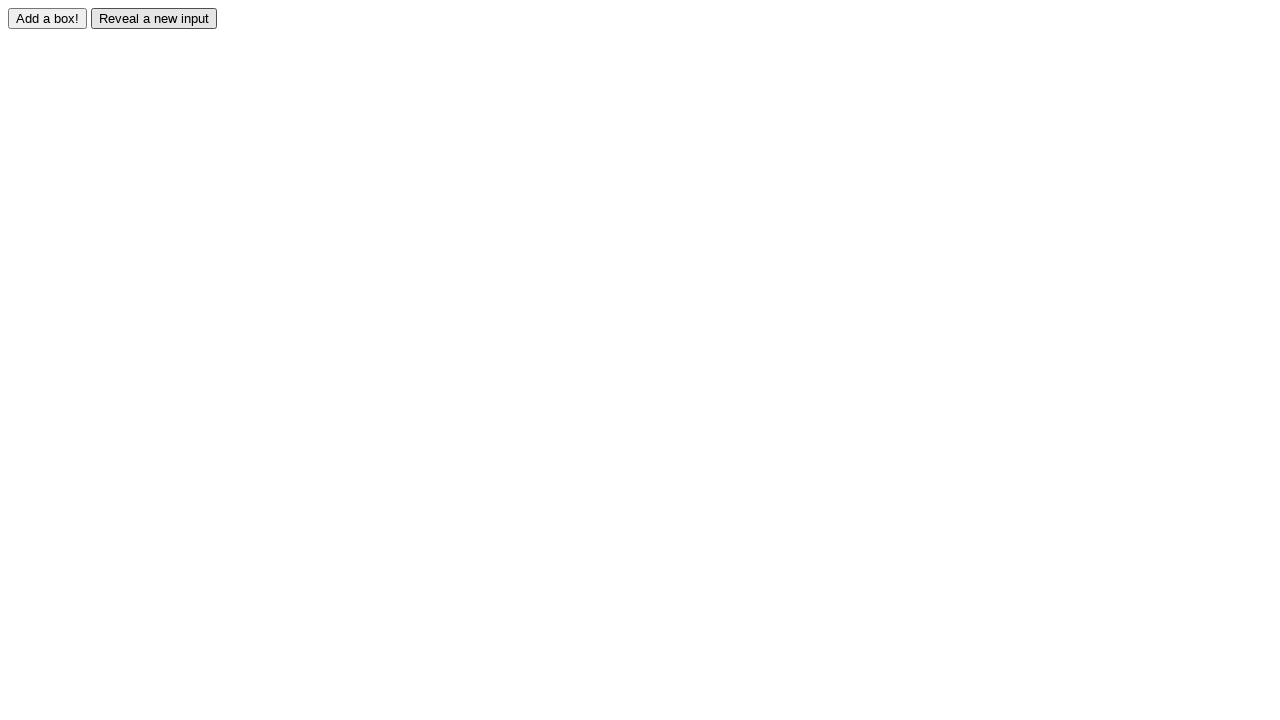

Revealed input element appeared and became visible
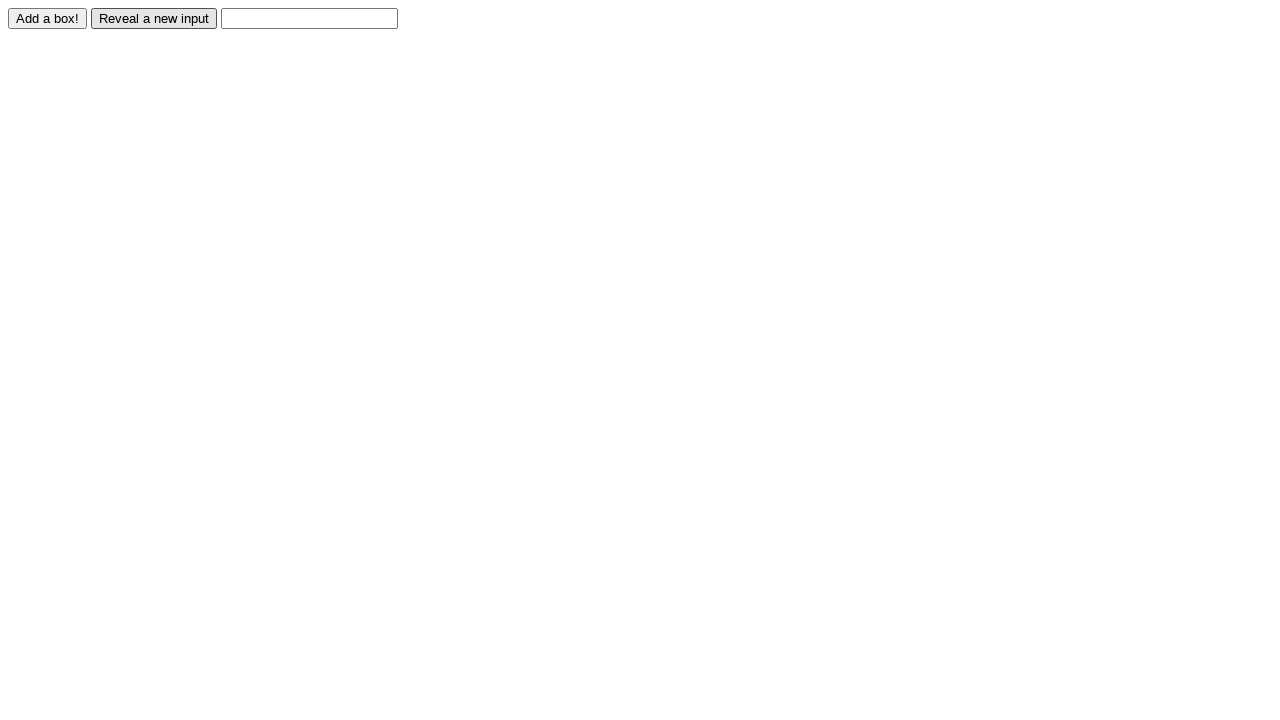

Typed 'ACCC' into the revealed input field on input#revealed
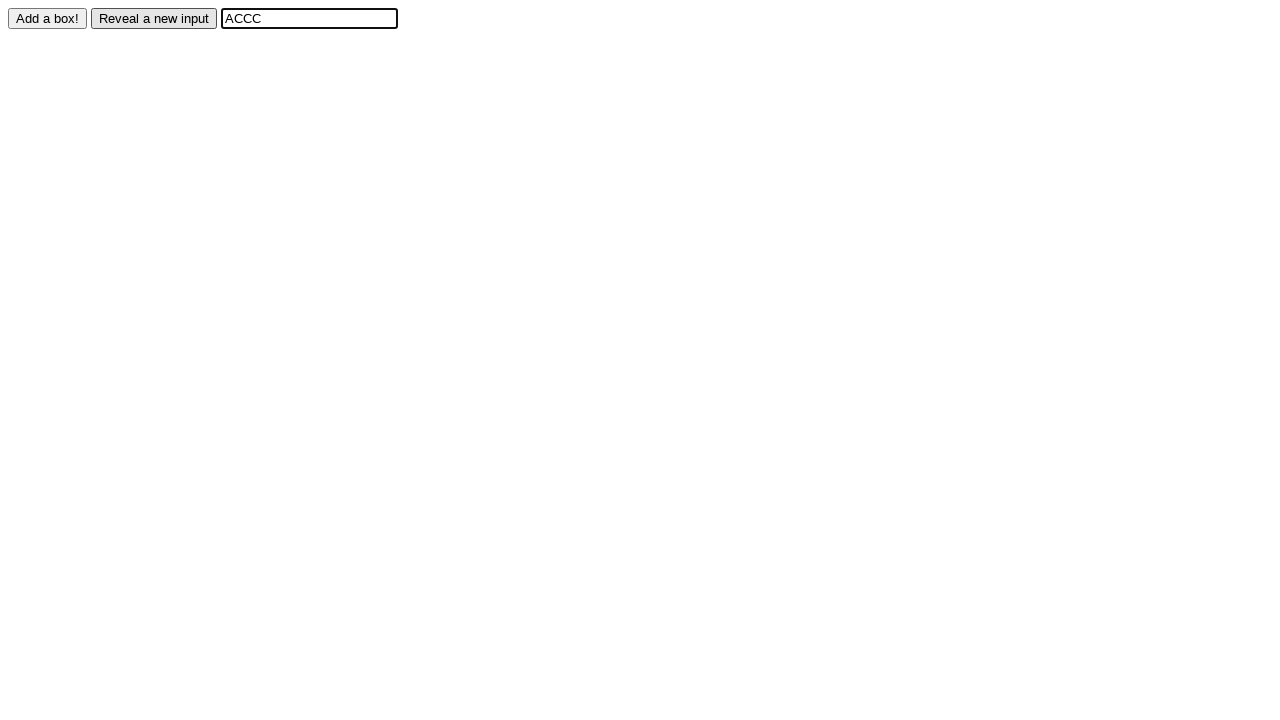

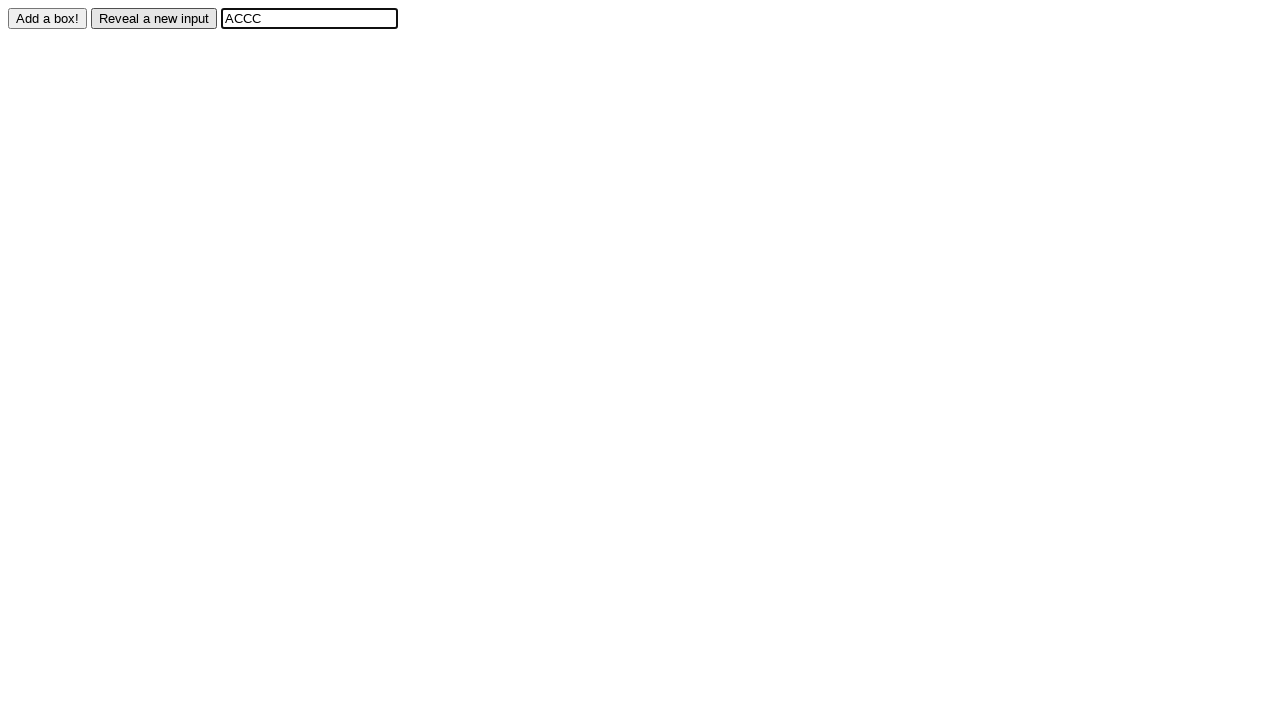